Tests autosuggestive dropdown functionality by typing a partial country name and selecting the matching option from the dropdown suggestions

Starting URL: https://rahulshettyacademy.com/dropdownsPractise/

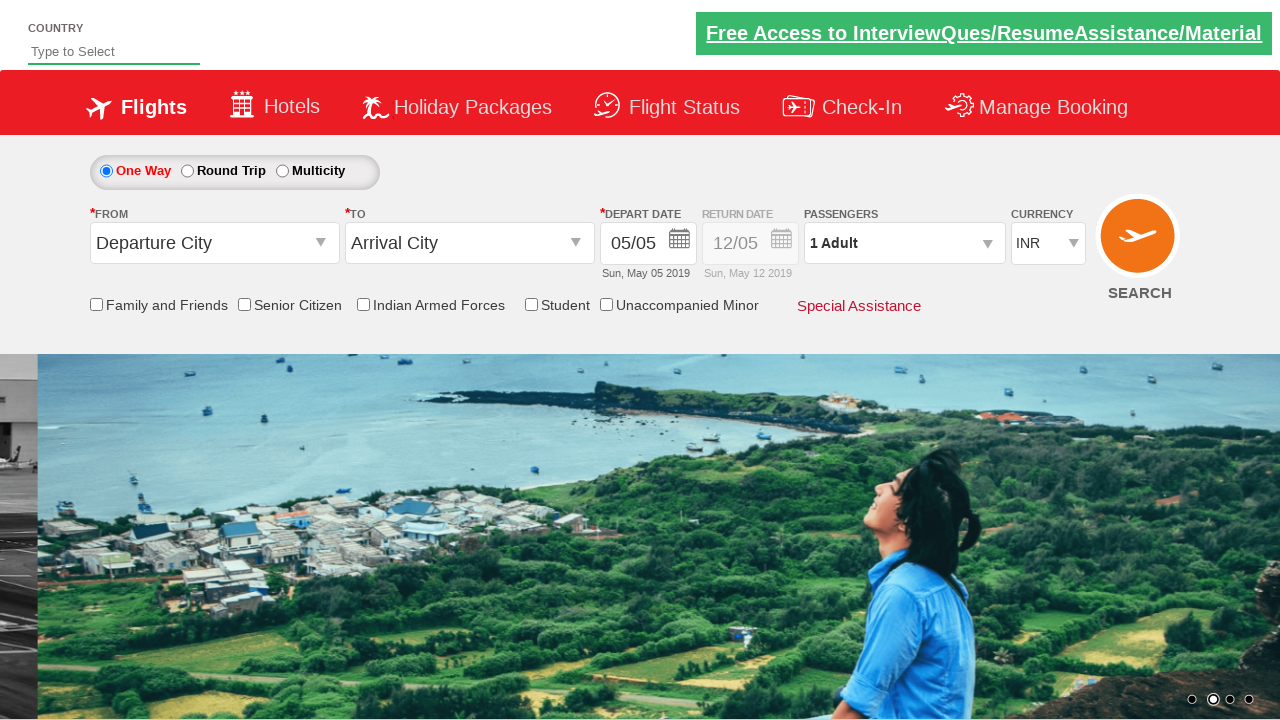

Typed 'Ind' in autosuggest field to trigger dropdown on #autosuggest
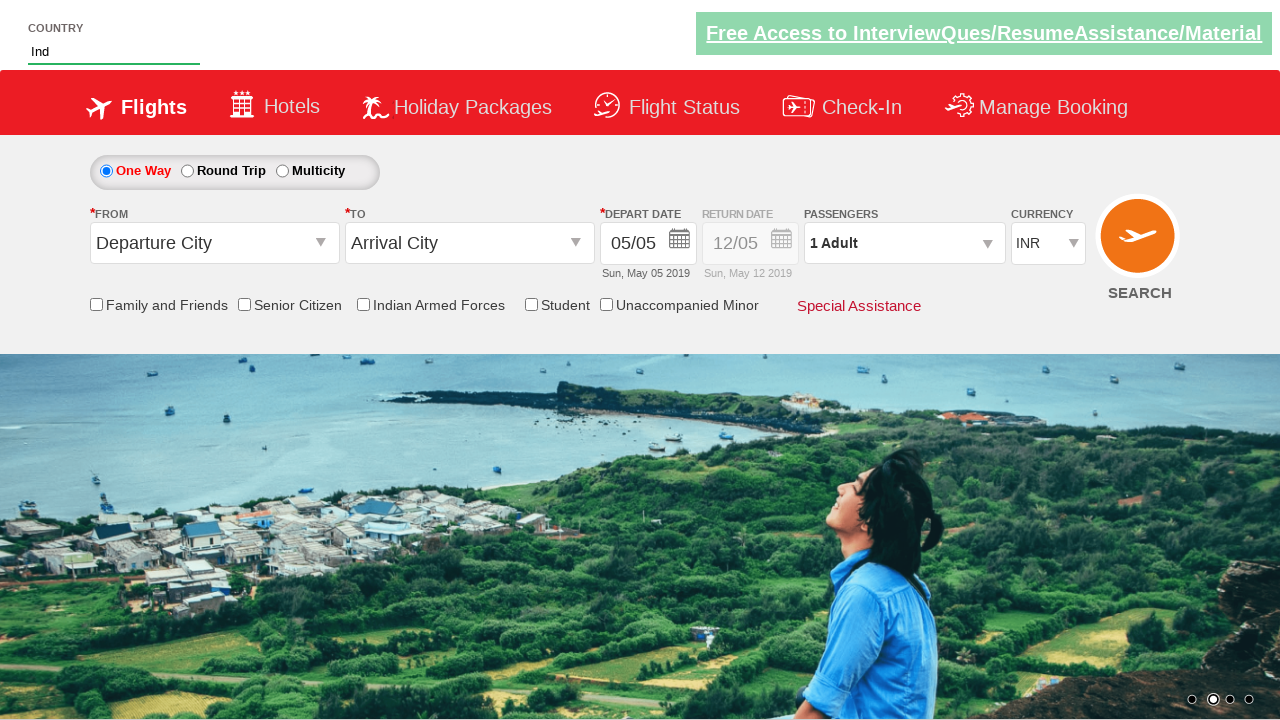

Autosuggest dropdown appeared with suggestions
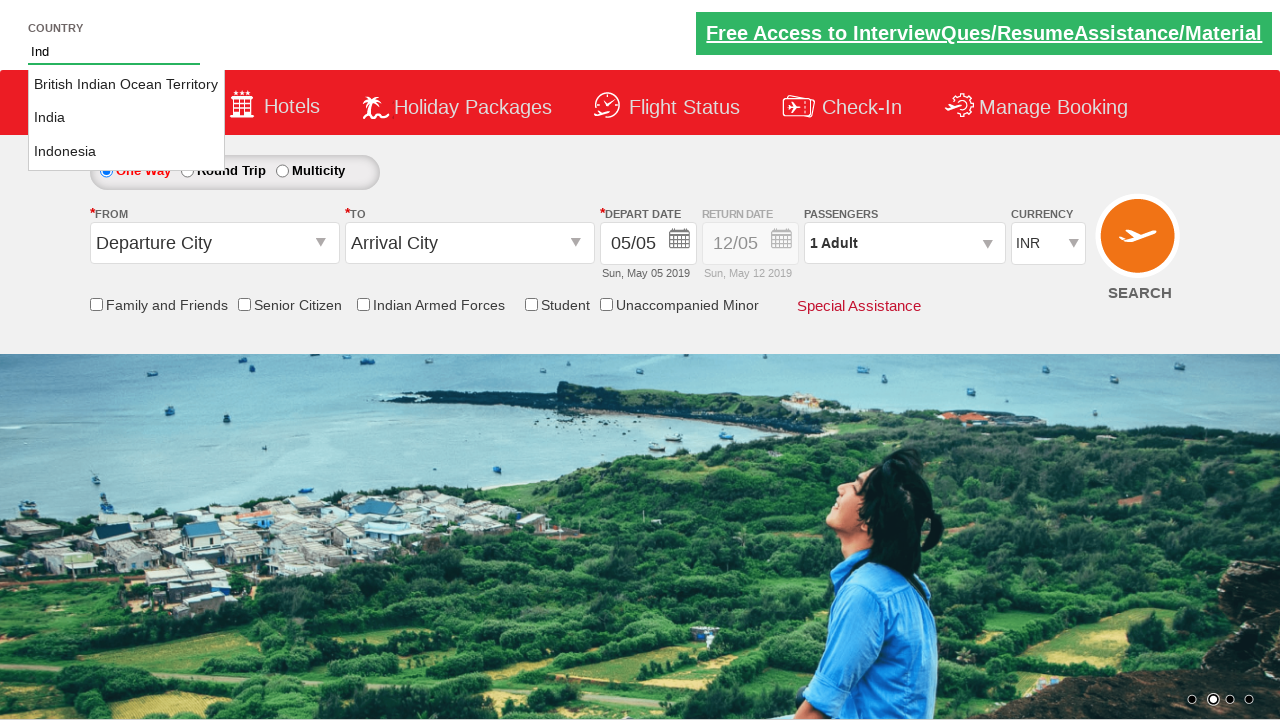

Selected 'India' from autosuggest dropdown options at (126, 118) on ul#ui-id-1 li >> nth=1
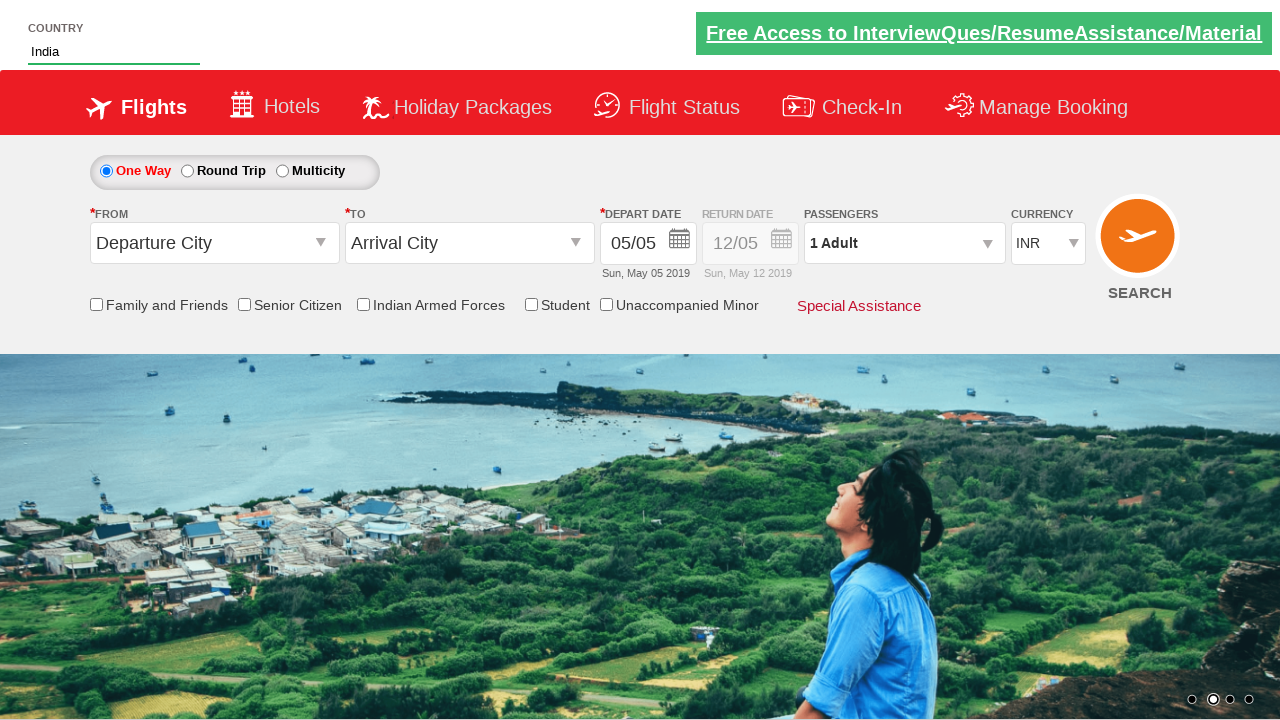

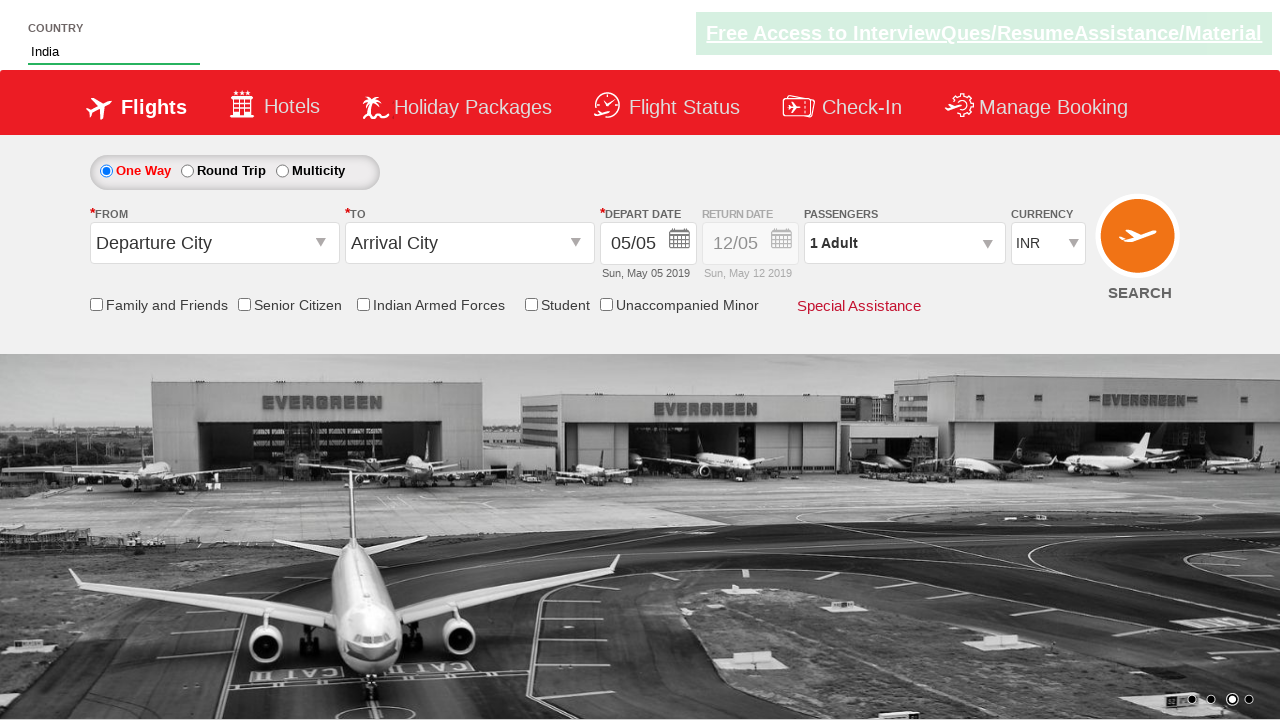